Tests scrolling functionality by scrolling to the footer element and verifying scroll position changes

Starting URL: https://webdriver.io/

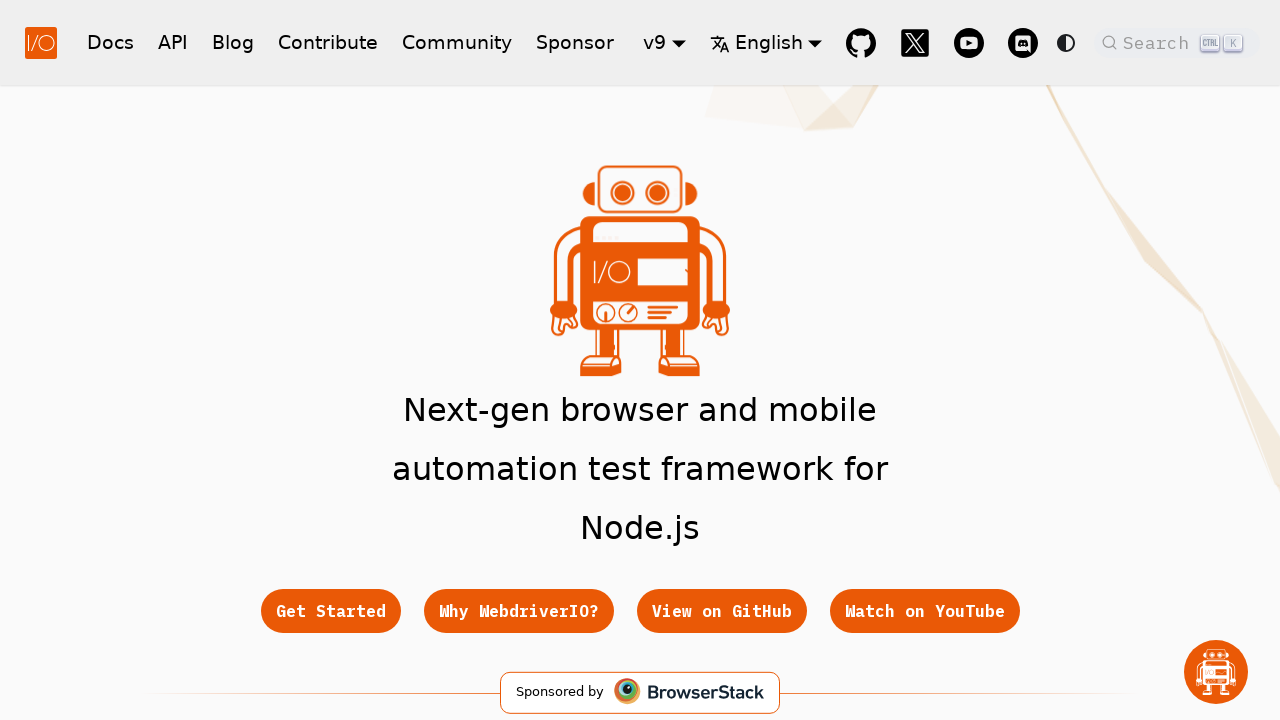

Retrieved initial scroll position from top of page
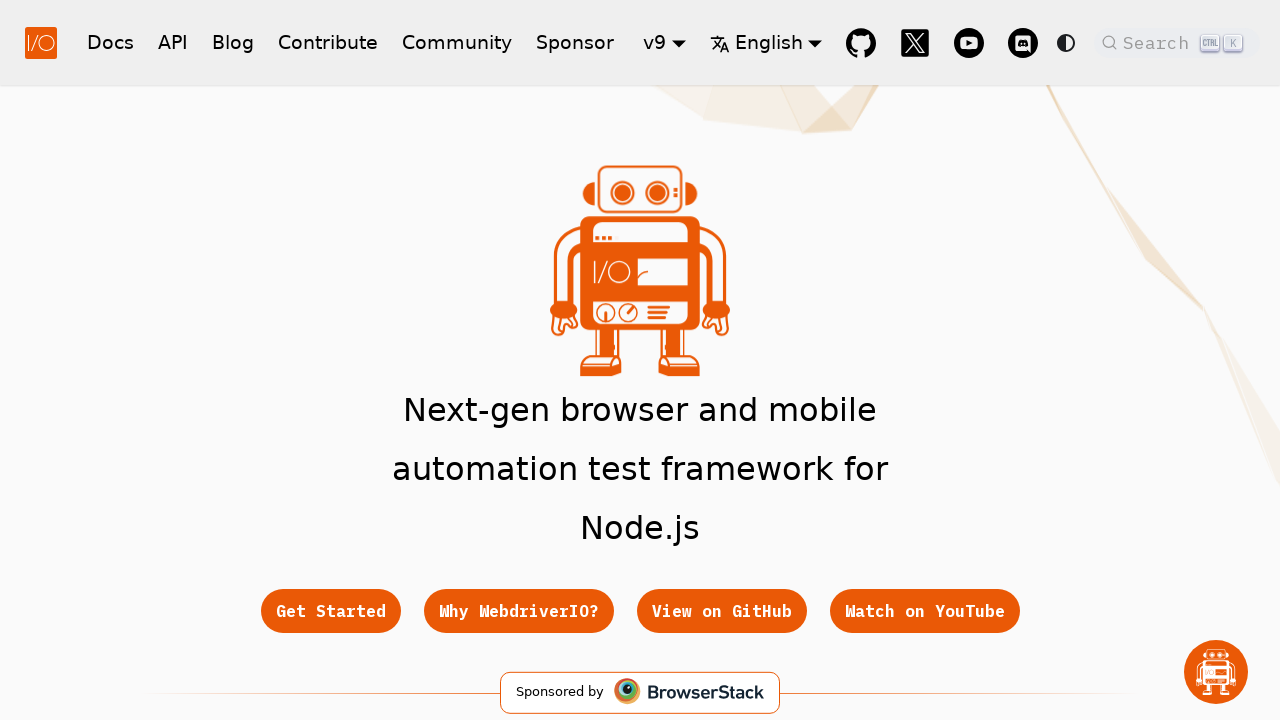

Verified initial scroll position is at [0, 0]
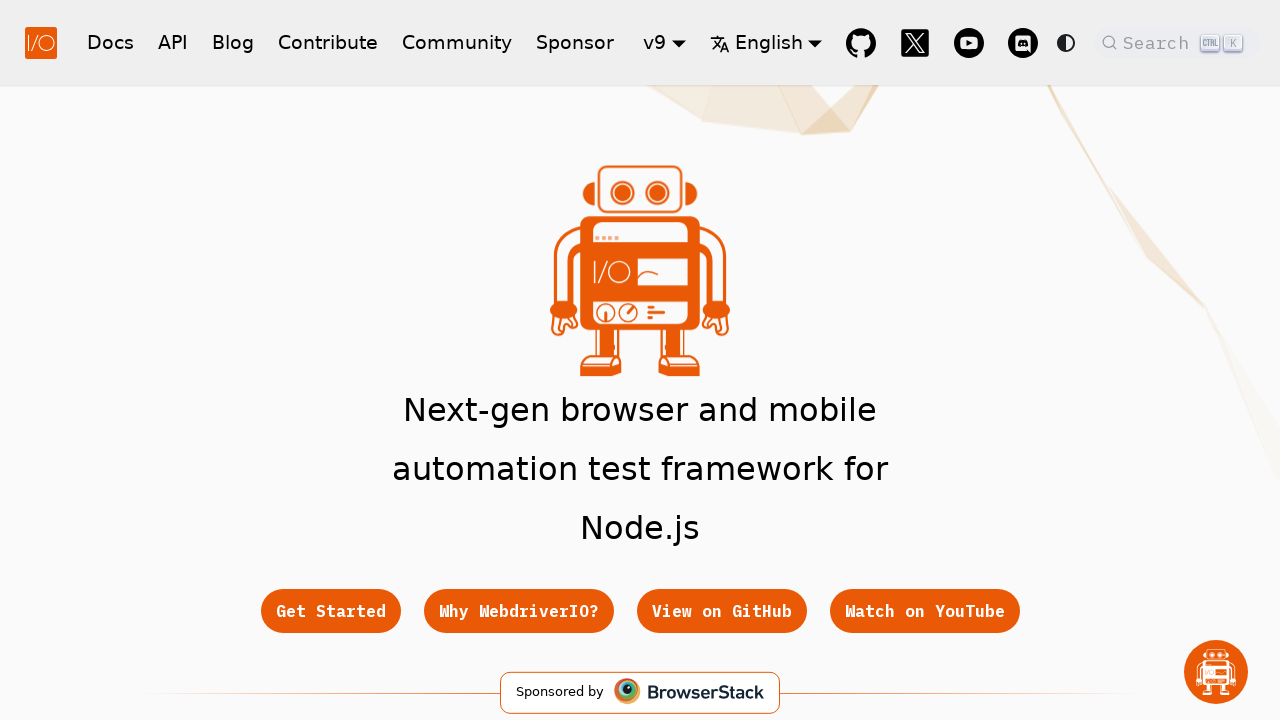

Scrolled footer element into view
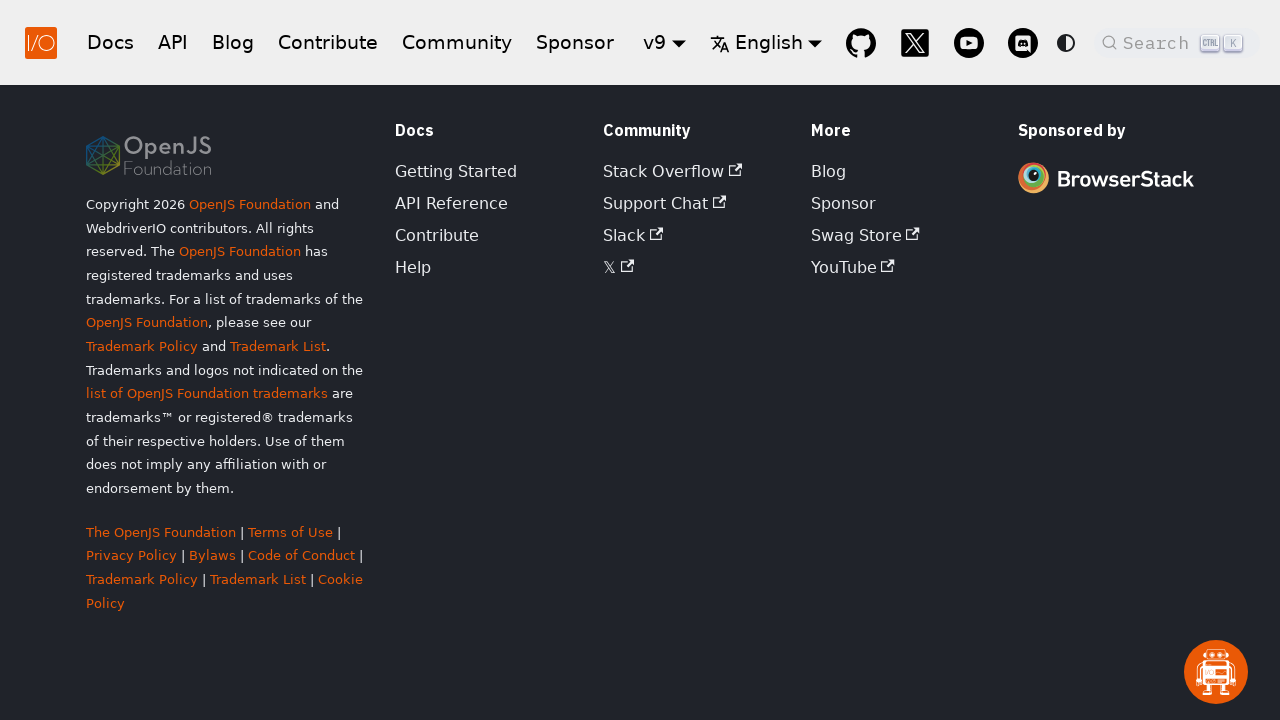

Waited 500ms for scroll animation to complete
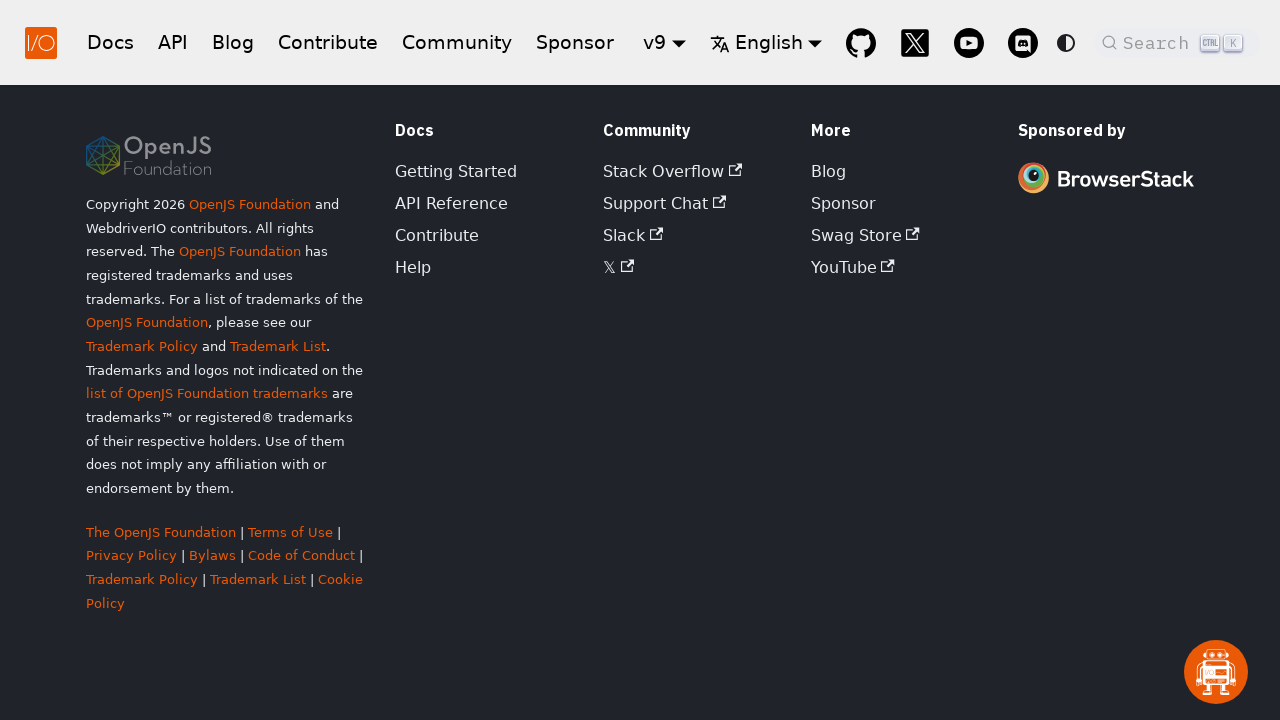

Retrieved new scroll position after scrolling
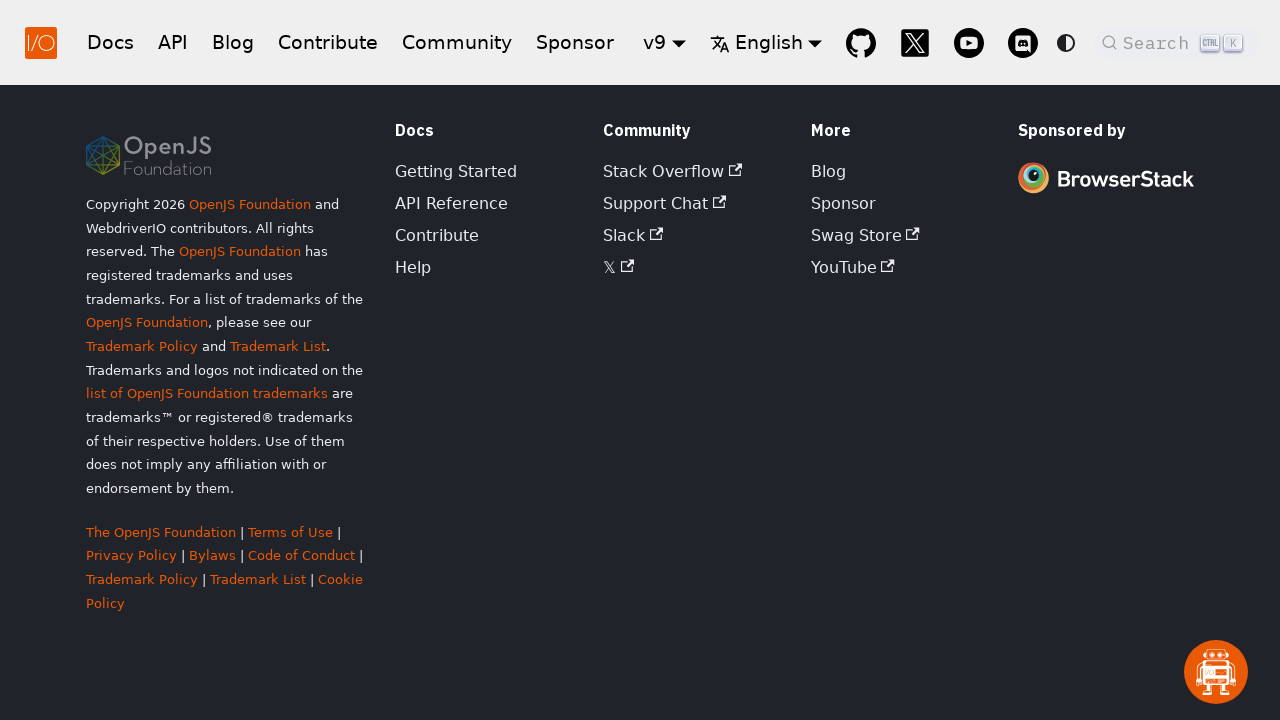

Verified vertical scroll position changed to over 100 pixels
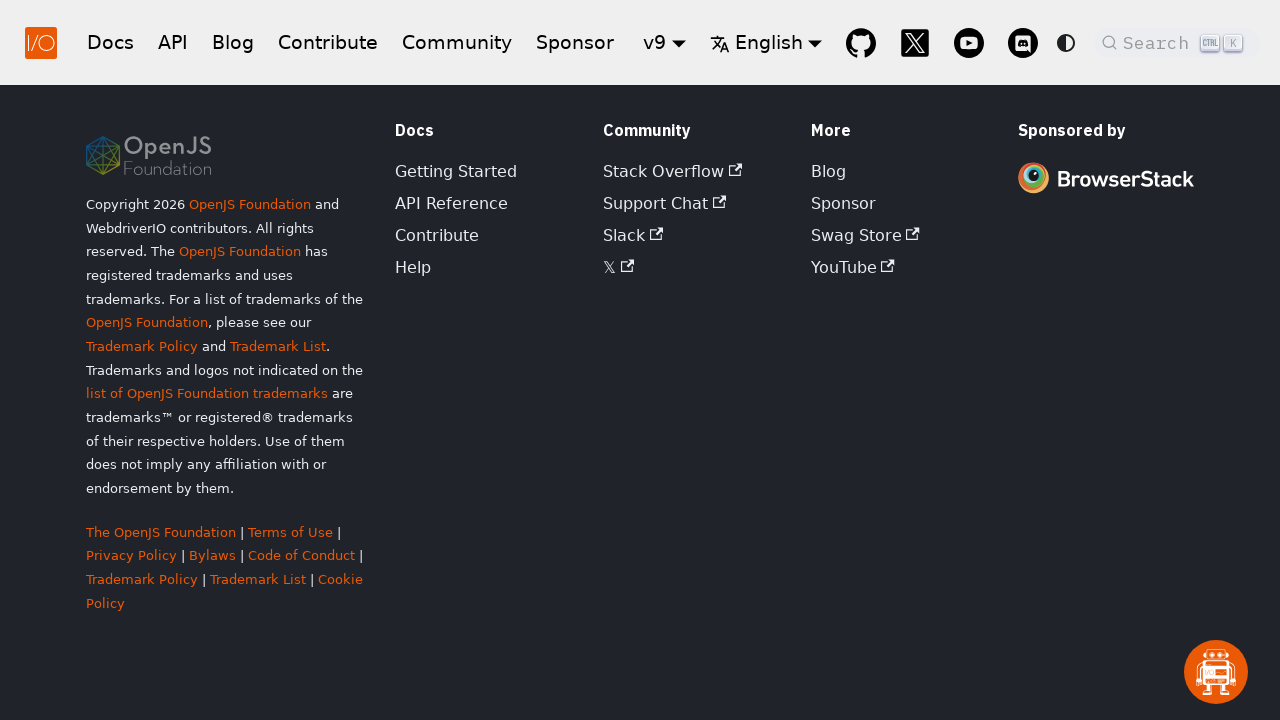

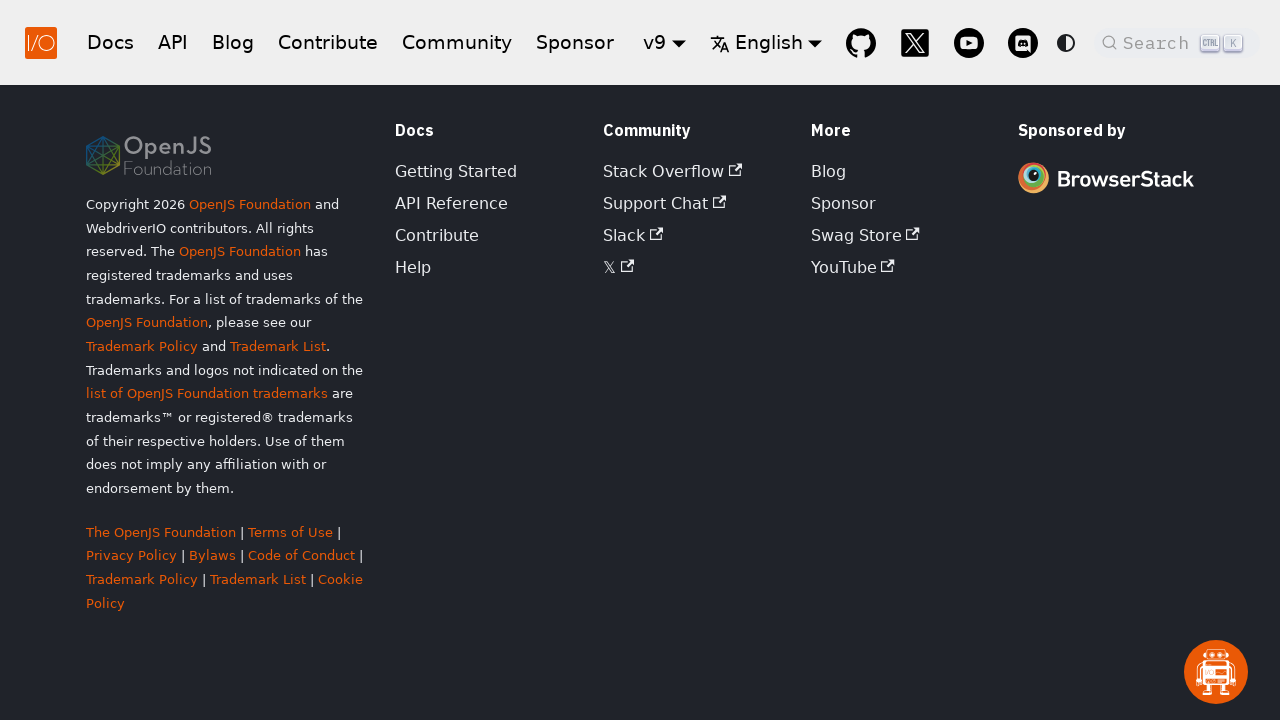